Tests slider navigation by clicking next and previous arrows on the blog page

Starting URL: https://marinesource.com/blog

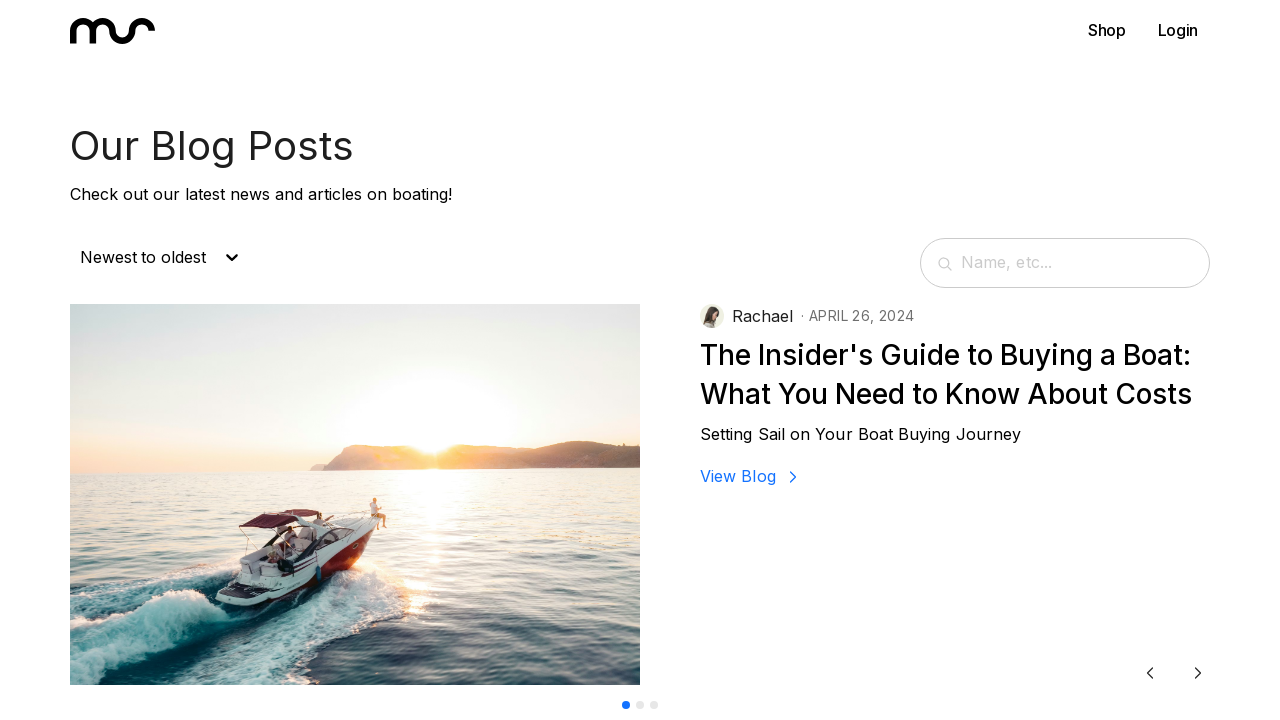

Waited for page to reach domcontentloaded state
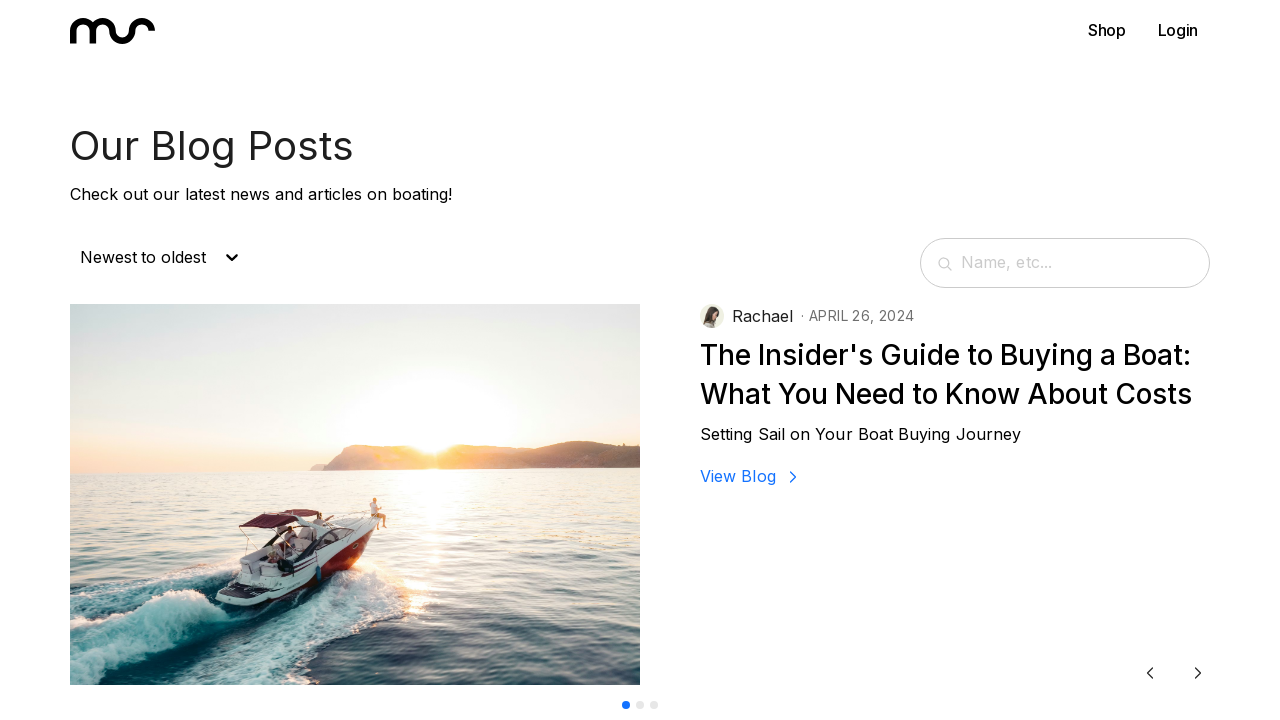

Next arrow became visible
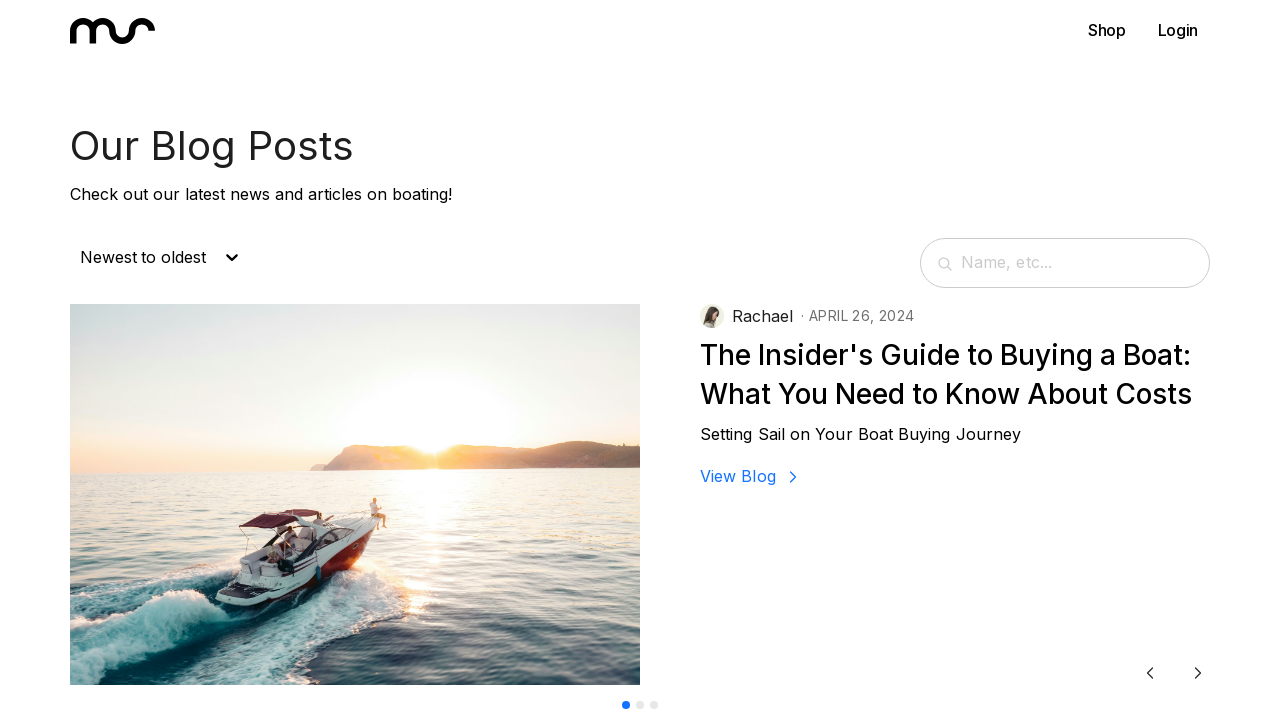

Previous arrow became visible
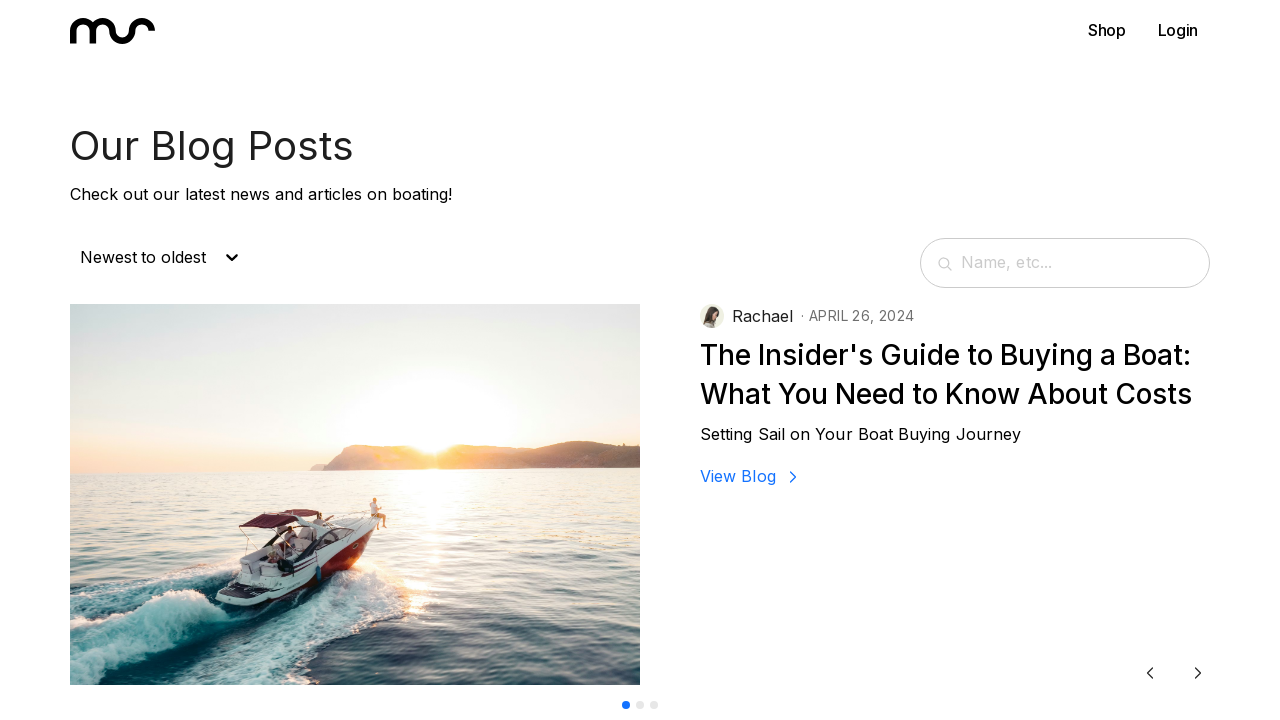

Clicked next arrow to navigate slider forward at (1198, 673) on img[class*="arrowForward"], [class*="arrowForward"] >> nth=0
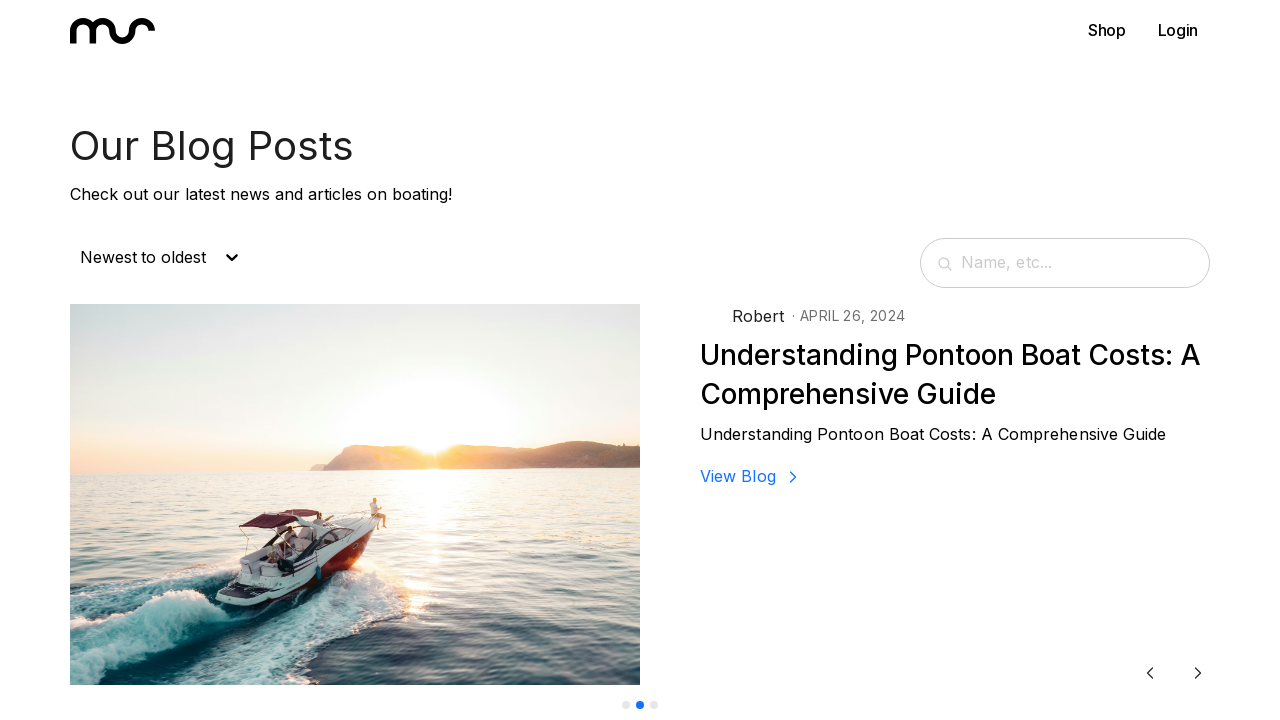

Waited 1 second for slider animation
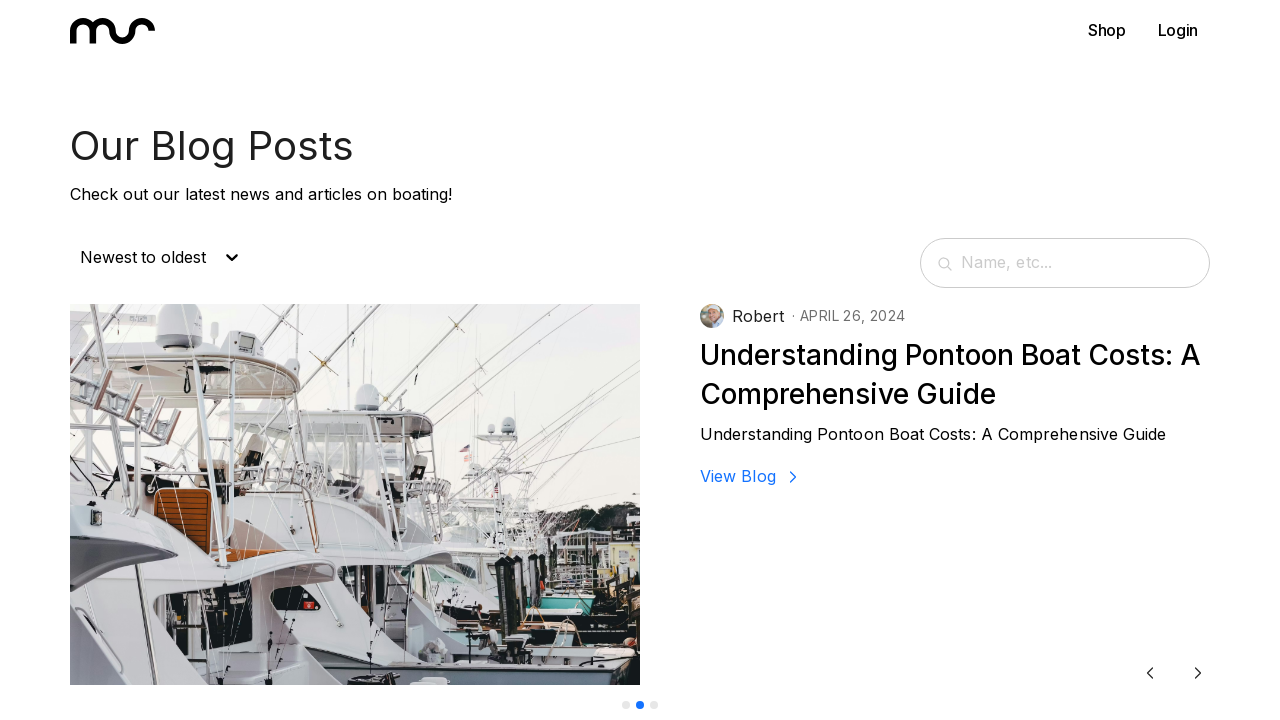

Clicked previous arrow to navigate slider backward at (1150, 673) on img[class*="arrowBack"], [class*="arrowBack"] >> nth=0
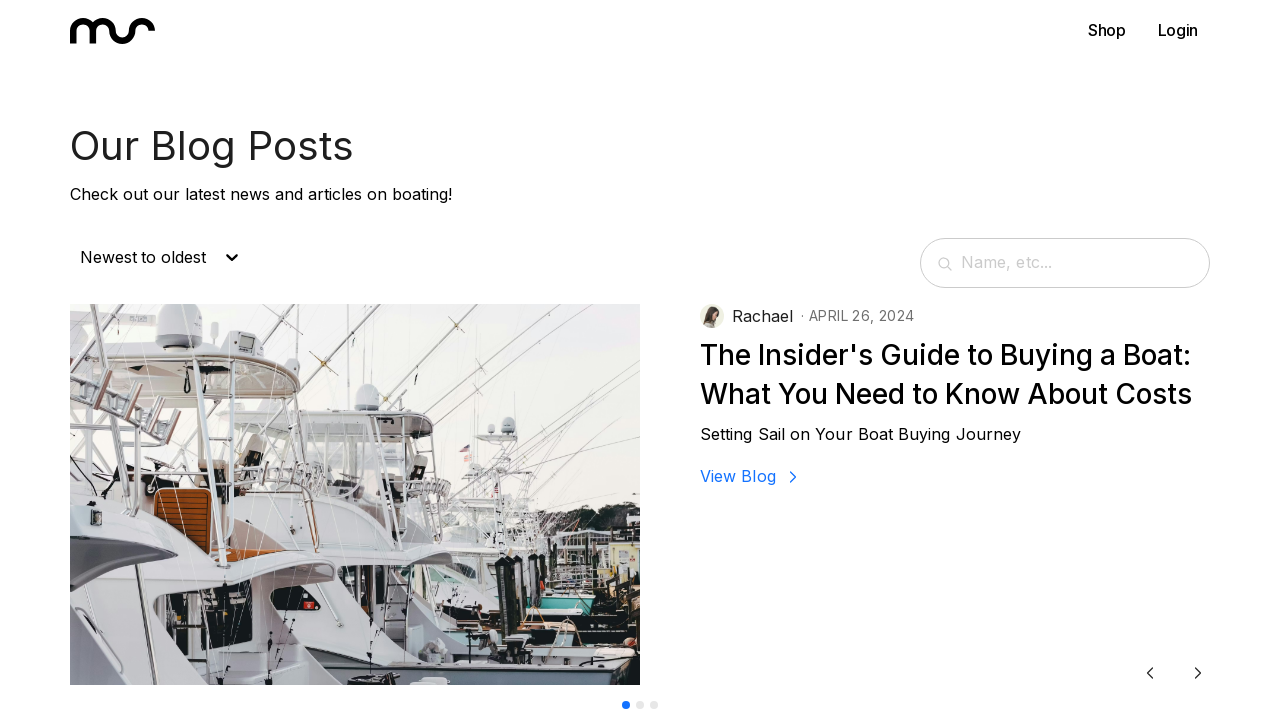

Waited 1 second for slider animation
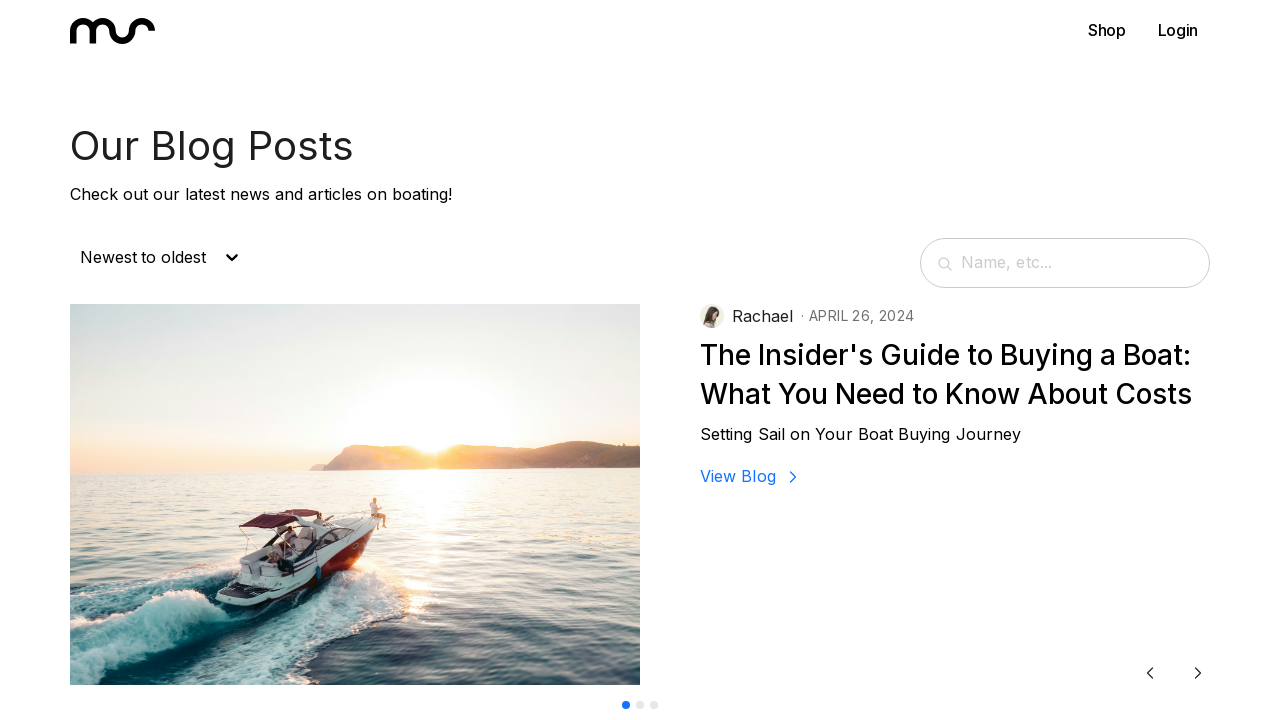

Verified blog content heading is still visible after slider navigation
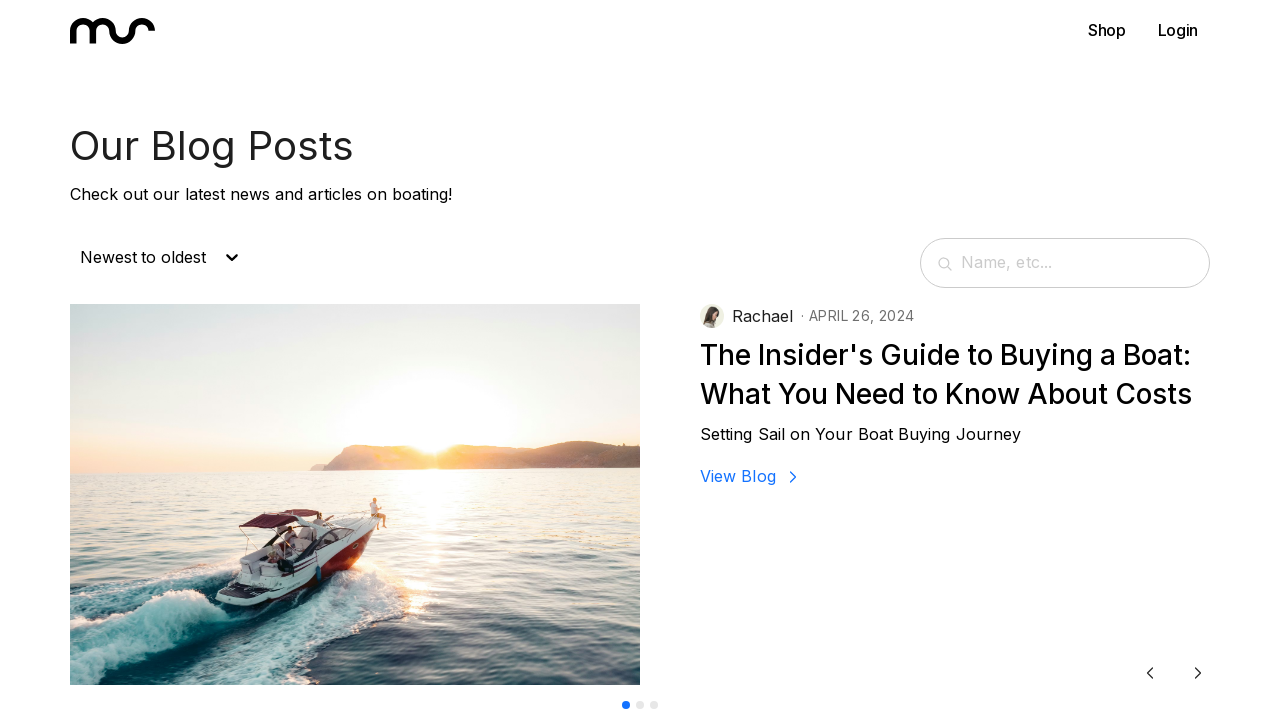

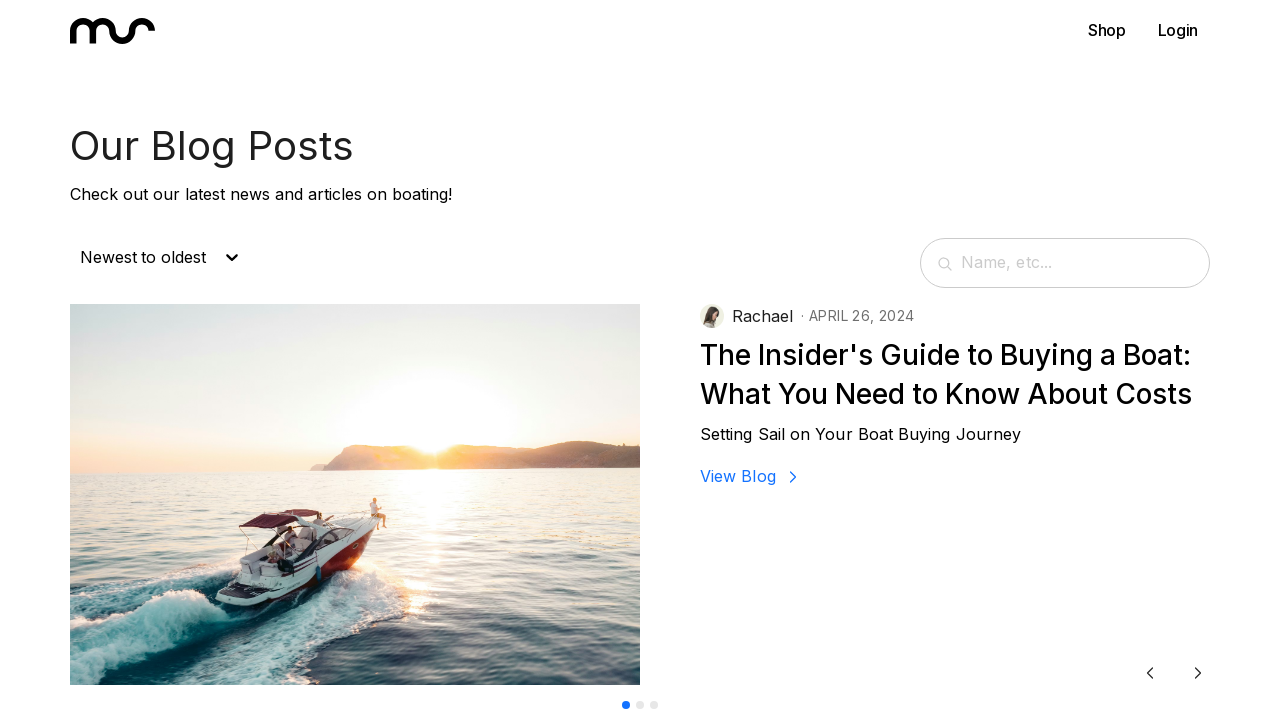